Tests a simple form submission by filling in first name, last name, city, and country fields, then clicking the submit button.

Starting URL: http://suninjuly.github.io/simple_form_find_task.html

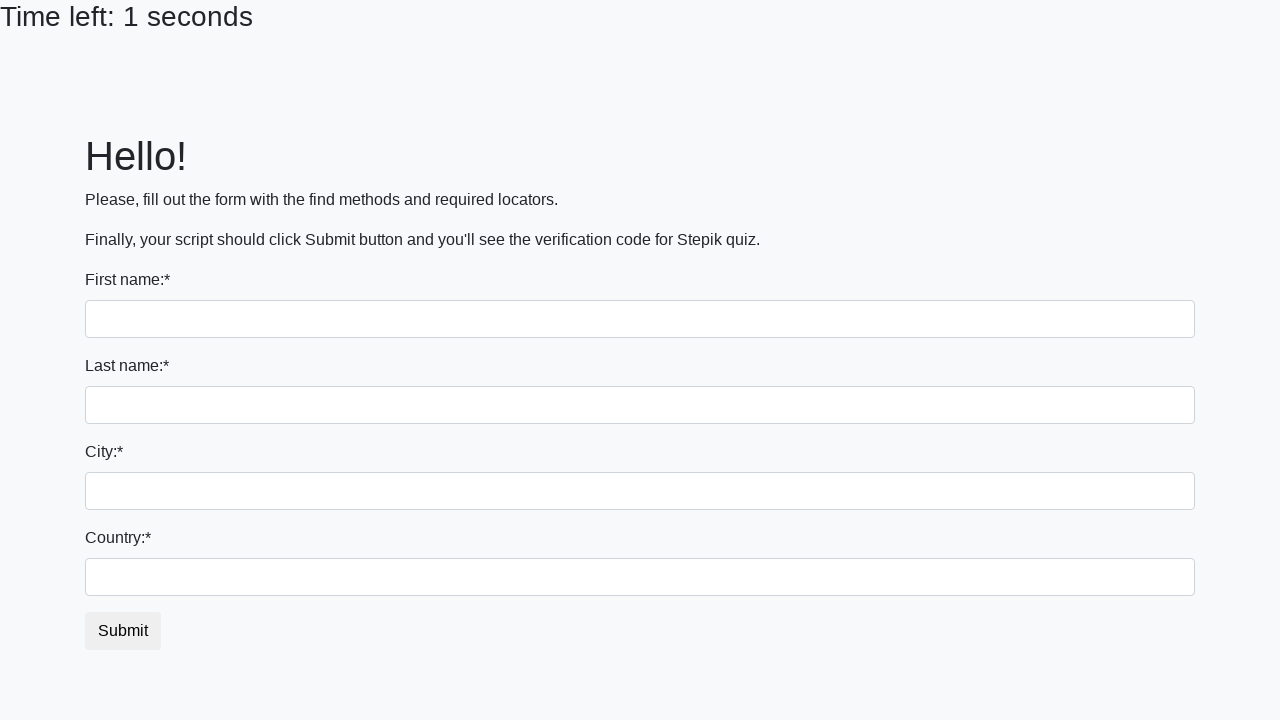

Filled first name field with 'Alex' on input
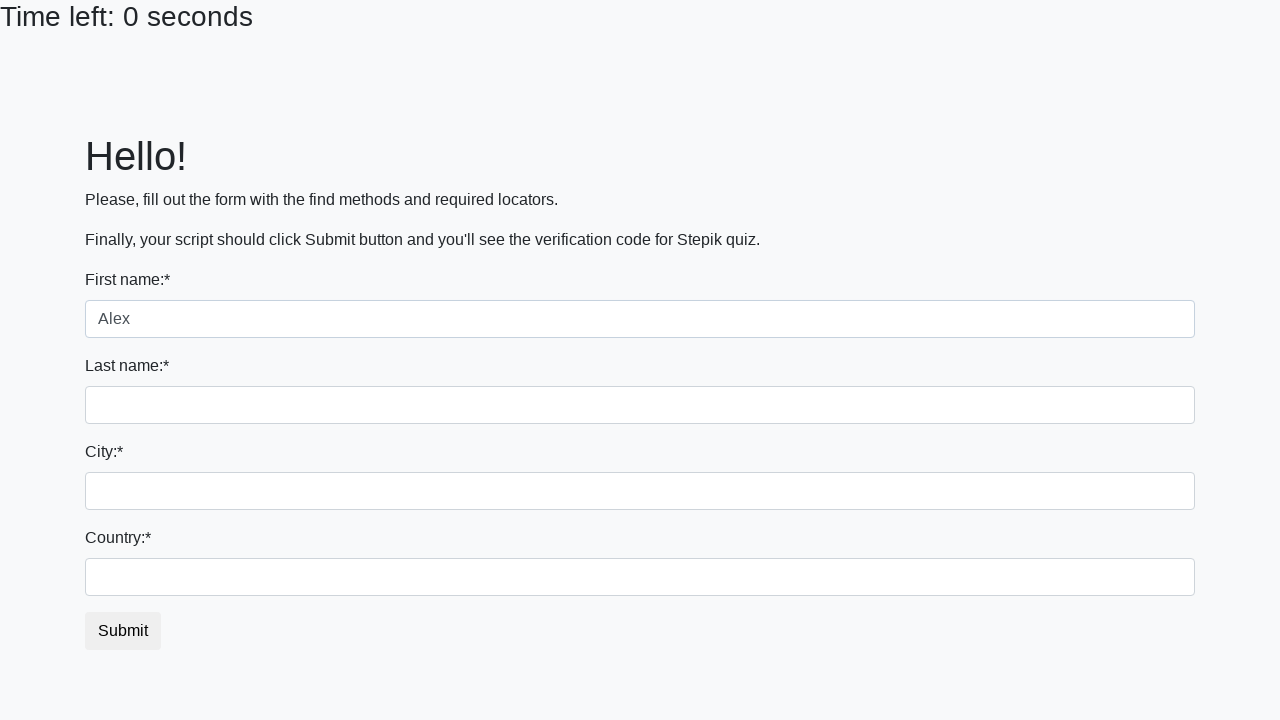

Filled last name field with 'Yakovenko' on input[name='last_name']
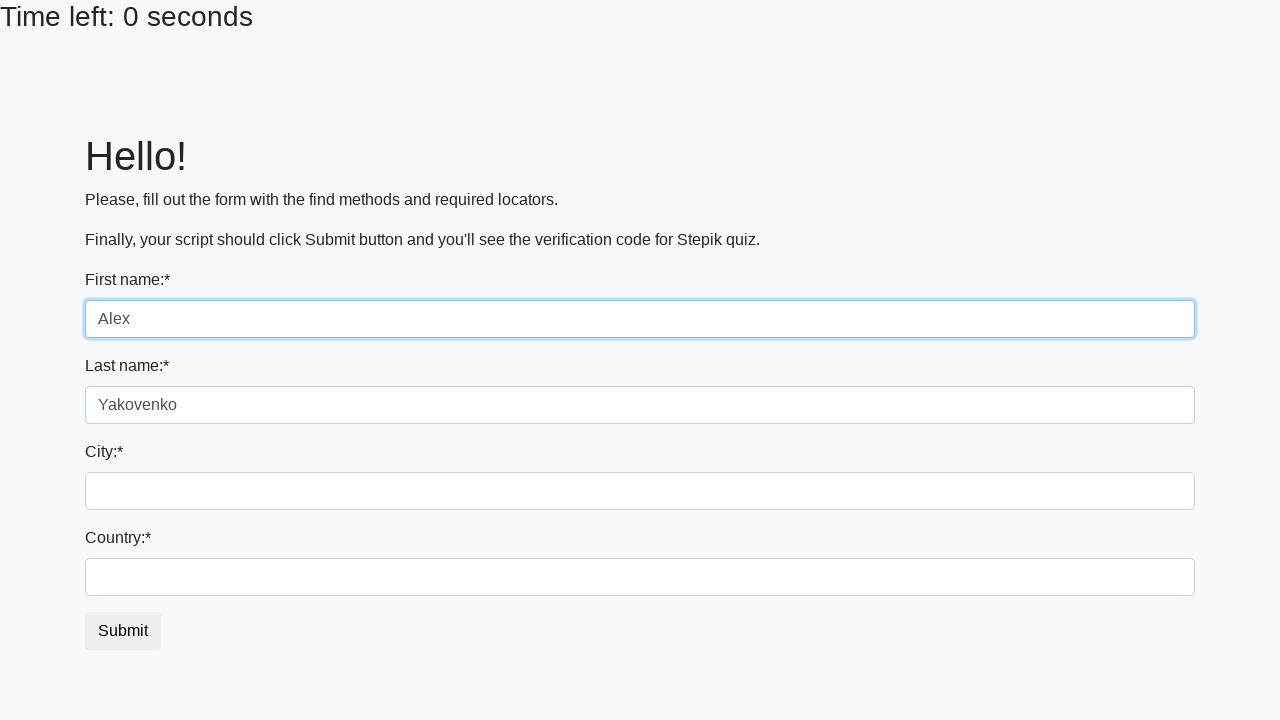

Filled city field with 'Kyiv' on .city
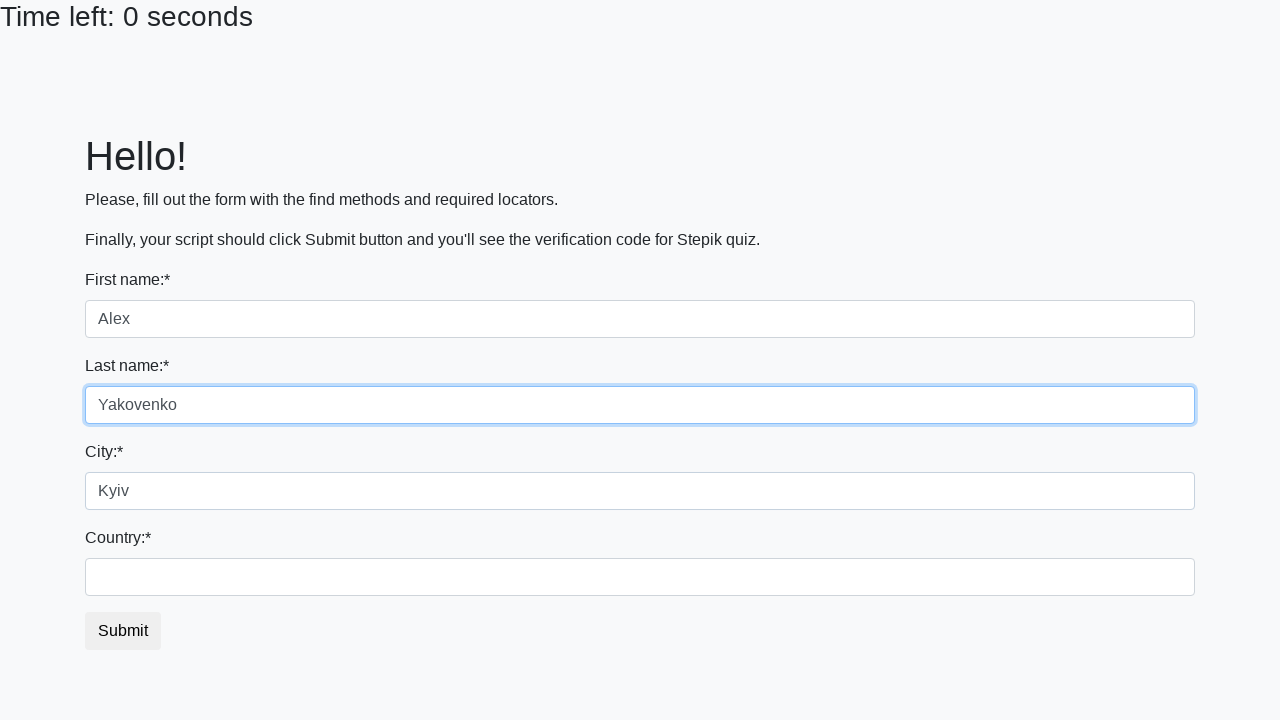

Filled country field with 'Ukraine' on #country
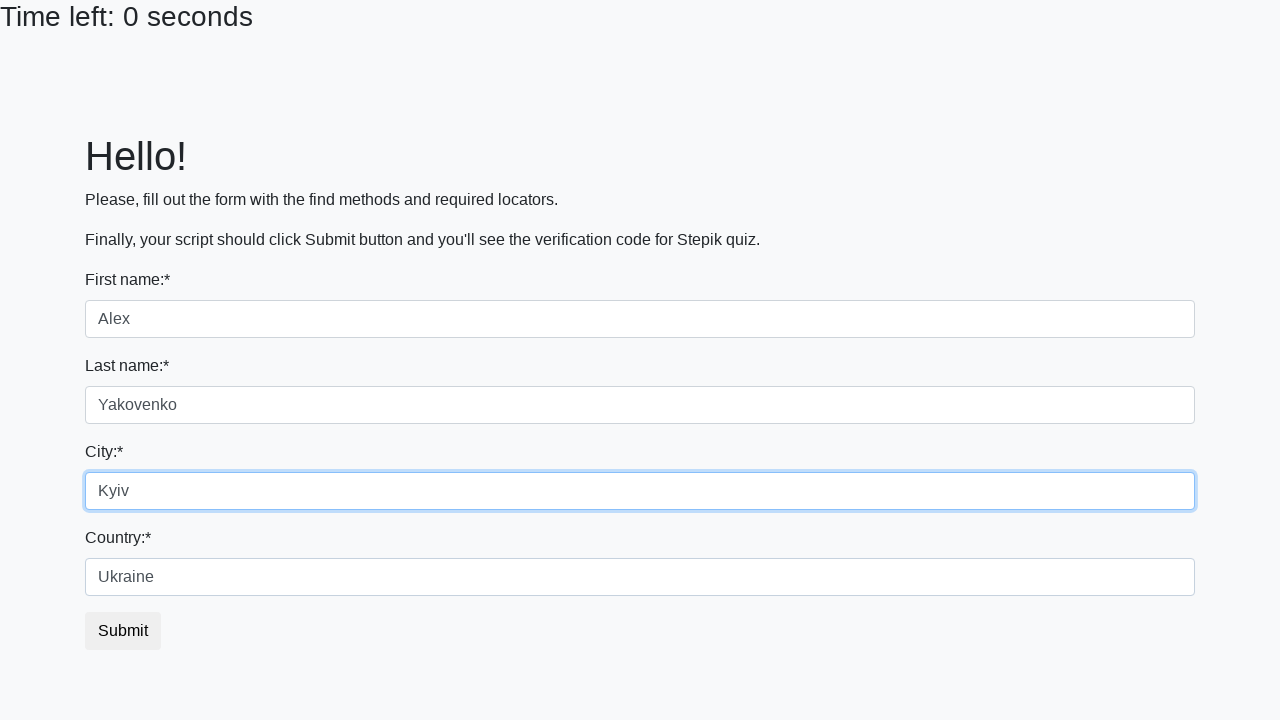

Clicked submit button to complete form submission at (123, 631) on button.btn
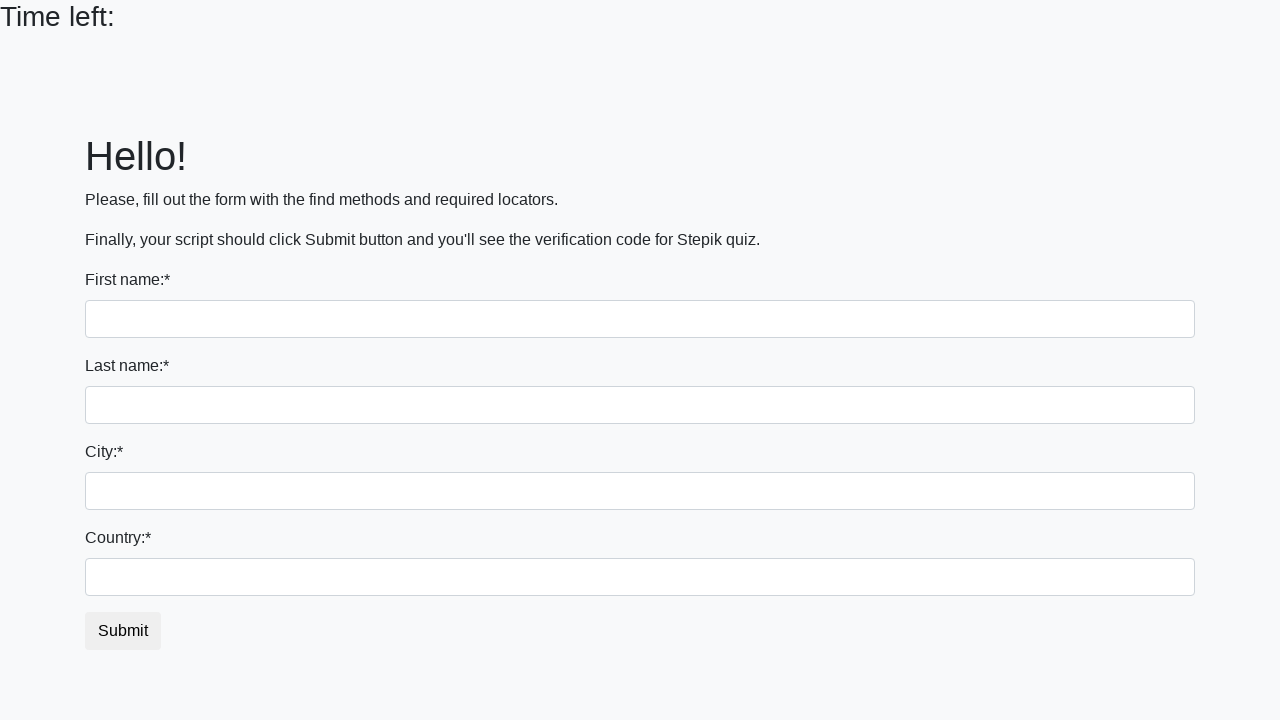

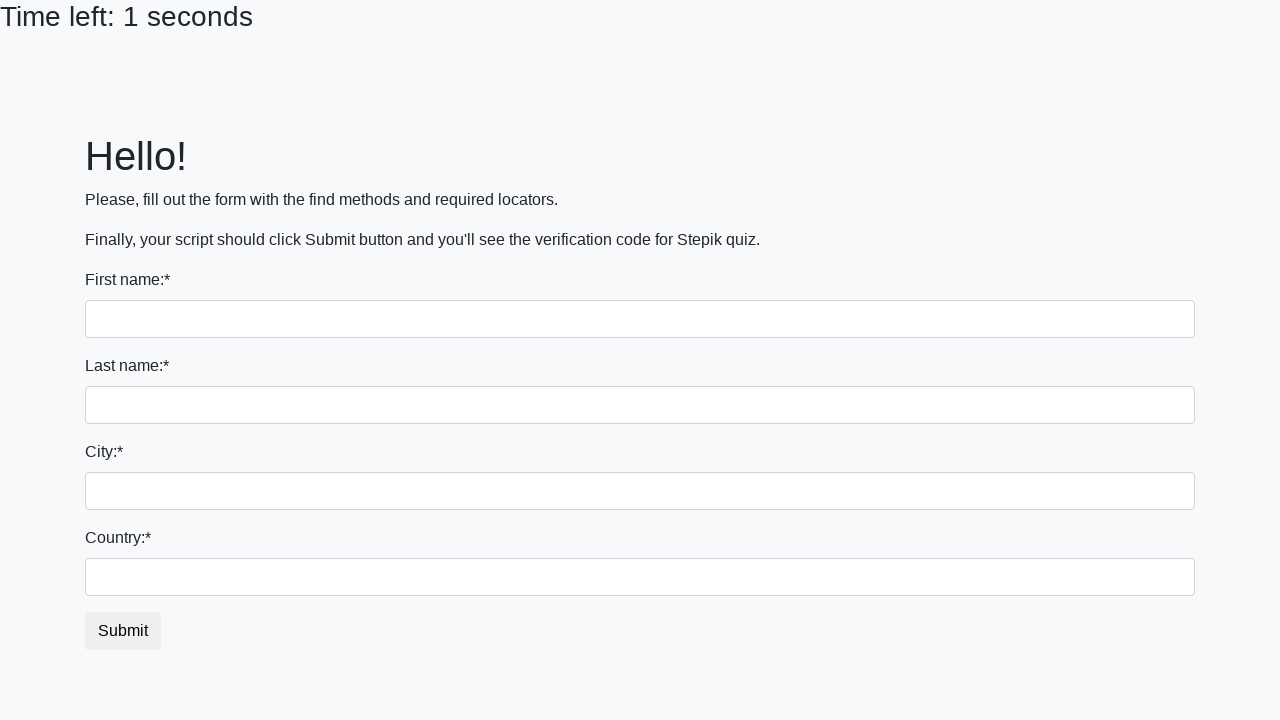